Searches for a Russian company by INN (tax identification number) on the Federal Tax Service registry and clicks to request an excerpt/statement.

Starting URL: https://egrul.nalog.ru/index.html

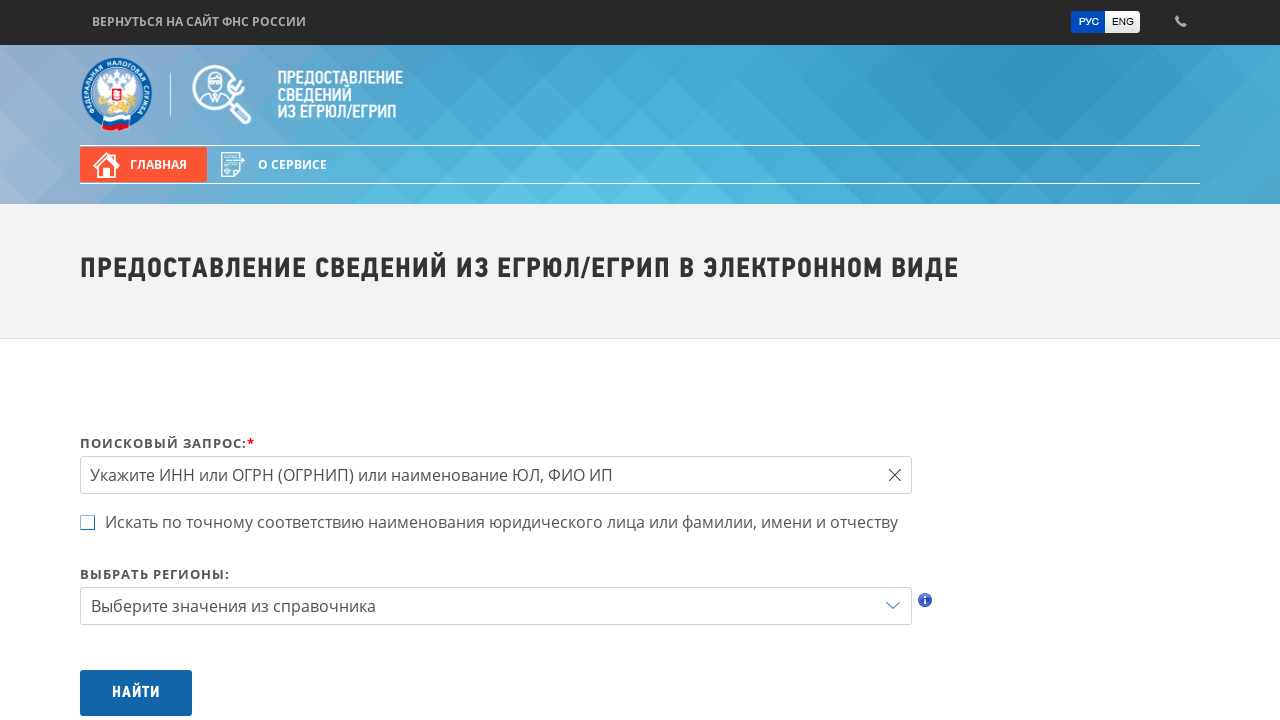

Search input field '#query' is present on the page
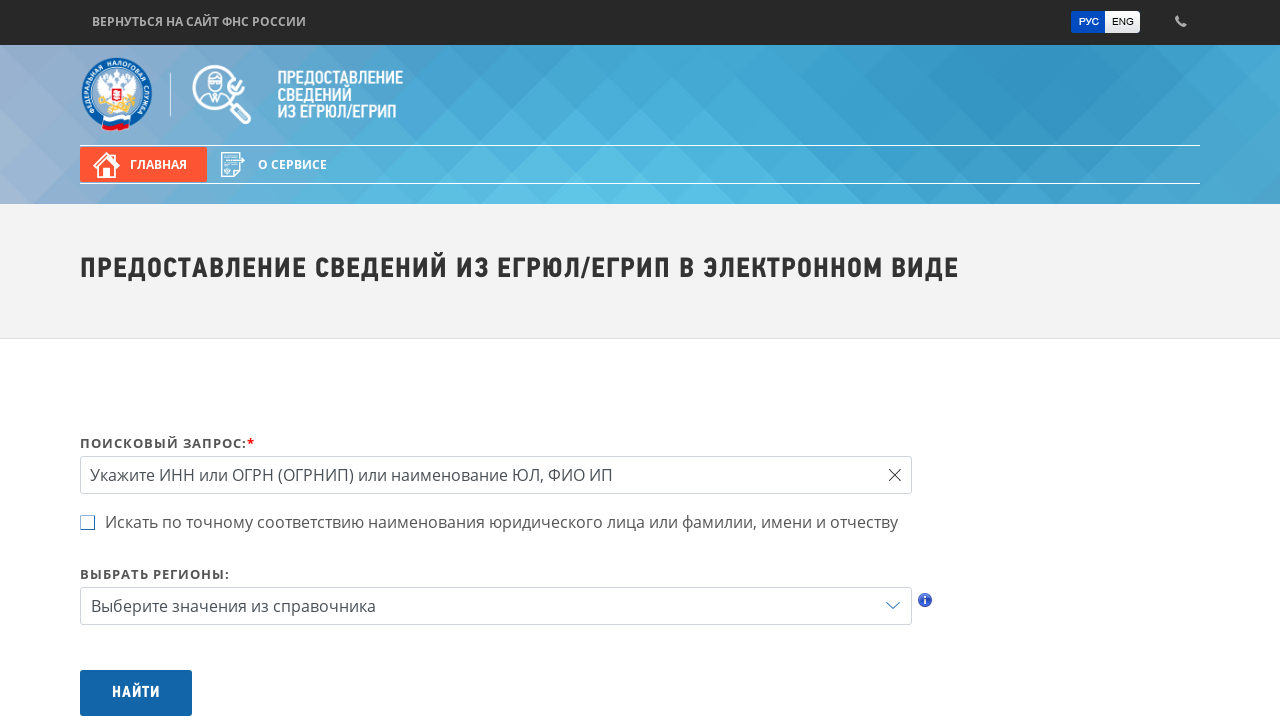

Filled search field with INN '7707083893' on #query
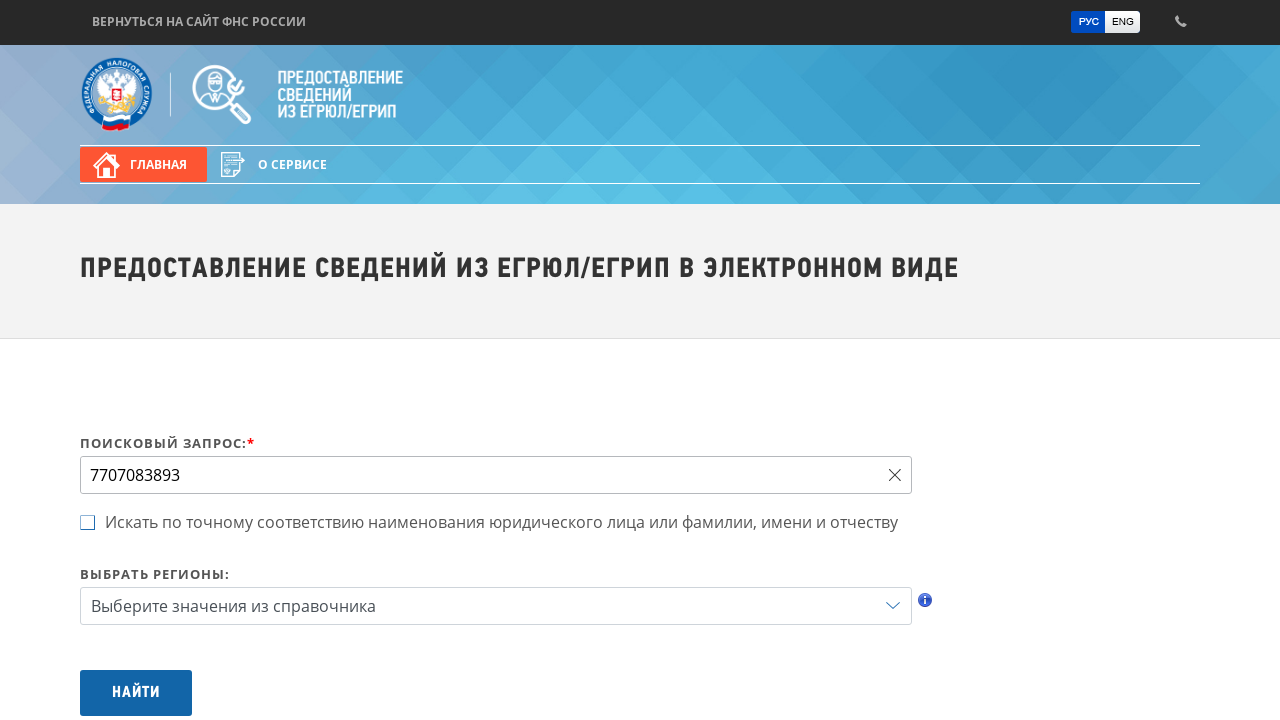

Pressed Enter to submit the search query on #query
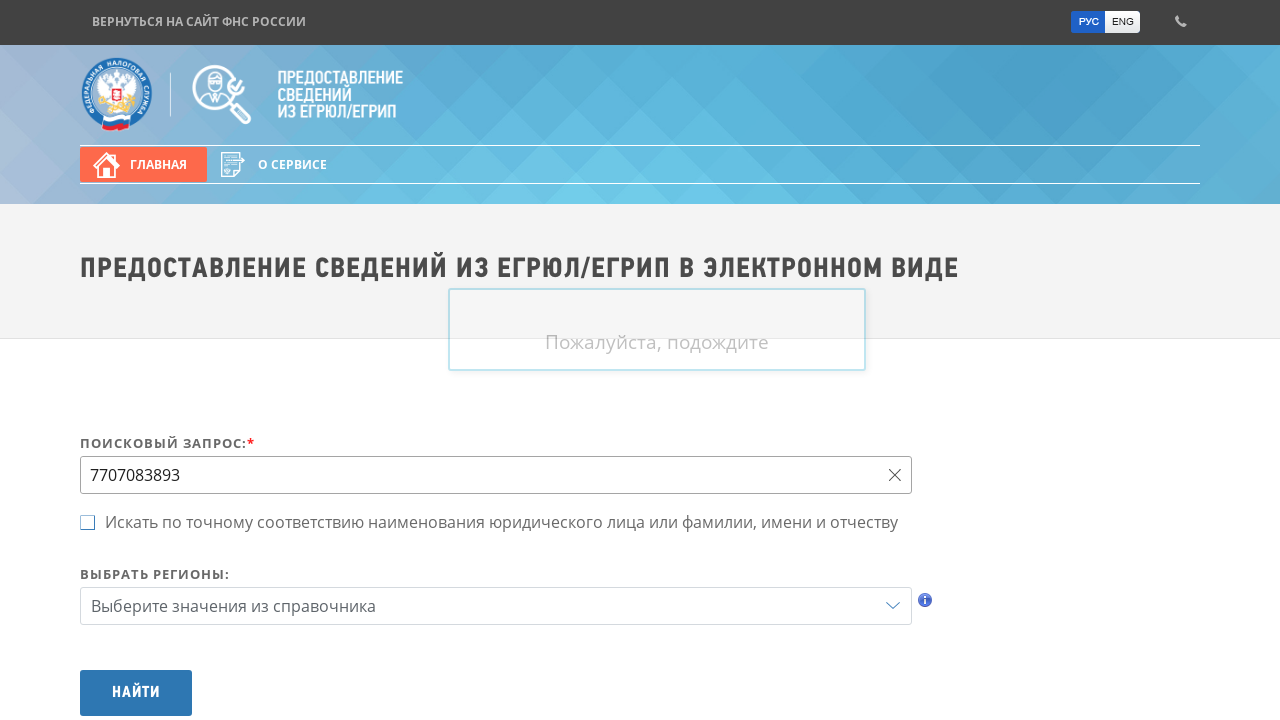

Search results loaded successfully
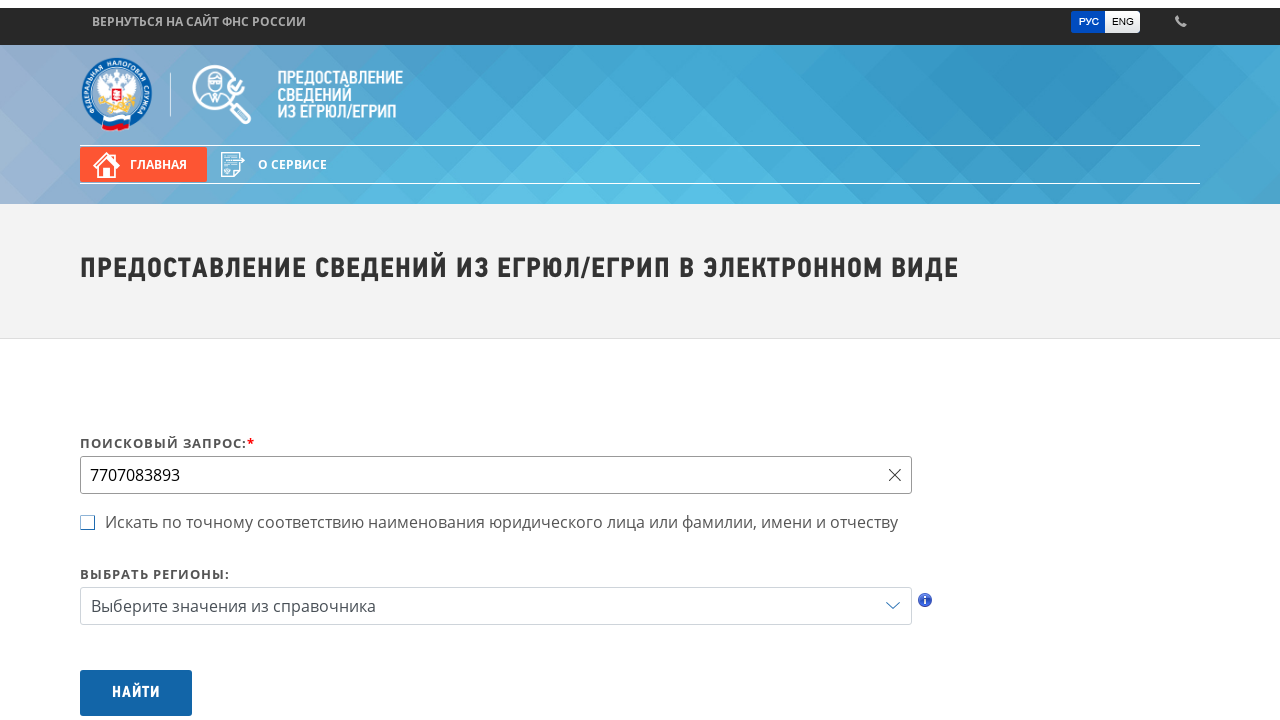

Excerpt button is visible on the page
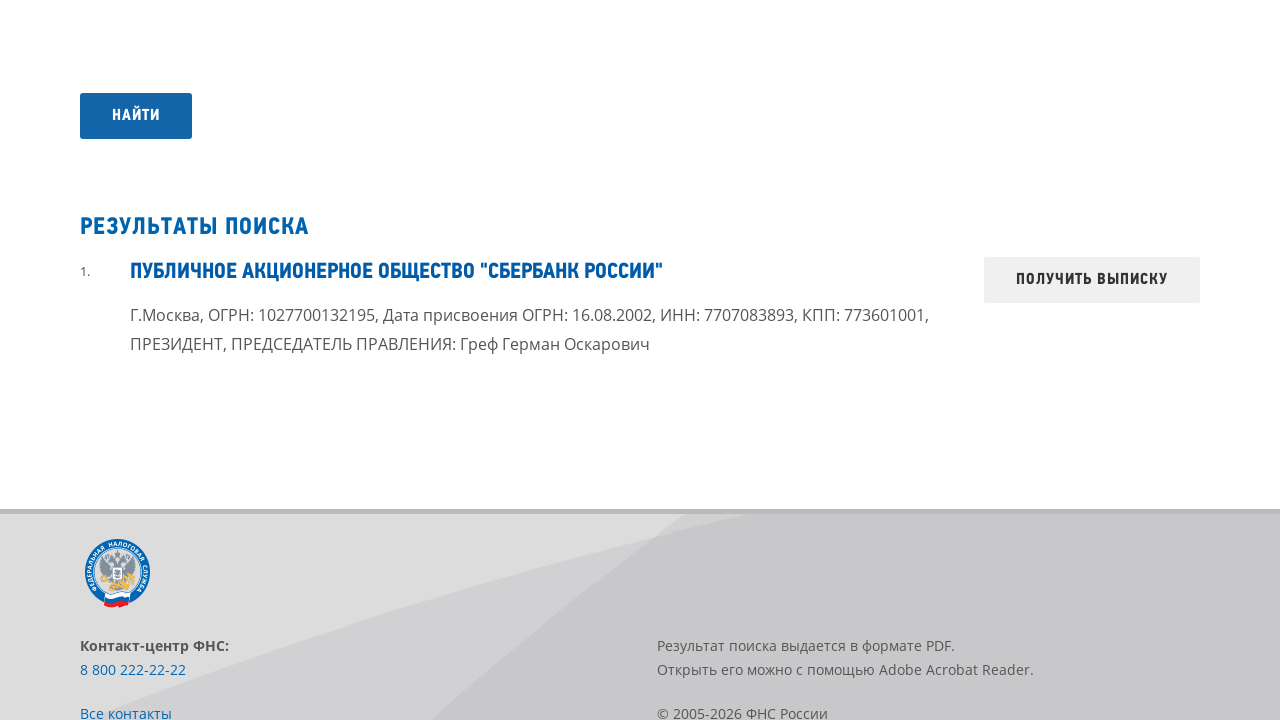

Clicked the excerpt/statement request button at (1092, 200) on .btn-with-icon.btn-excerpt.op-excerpt
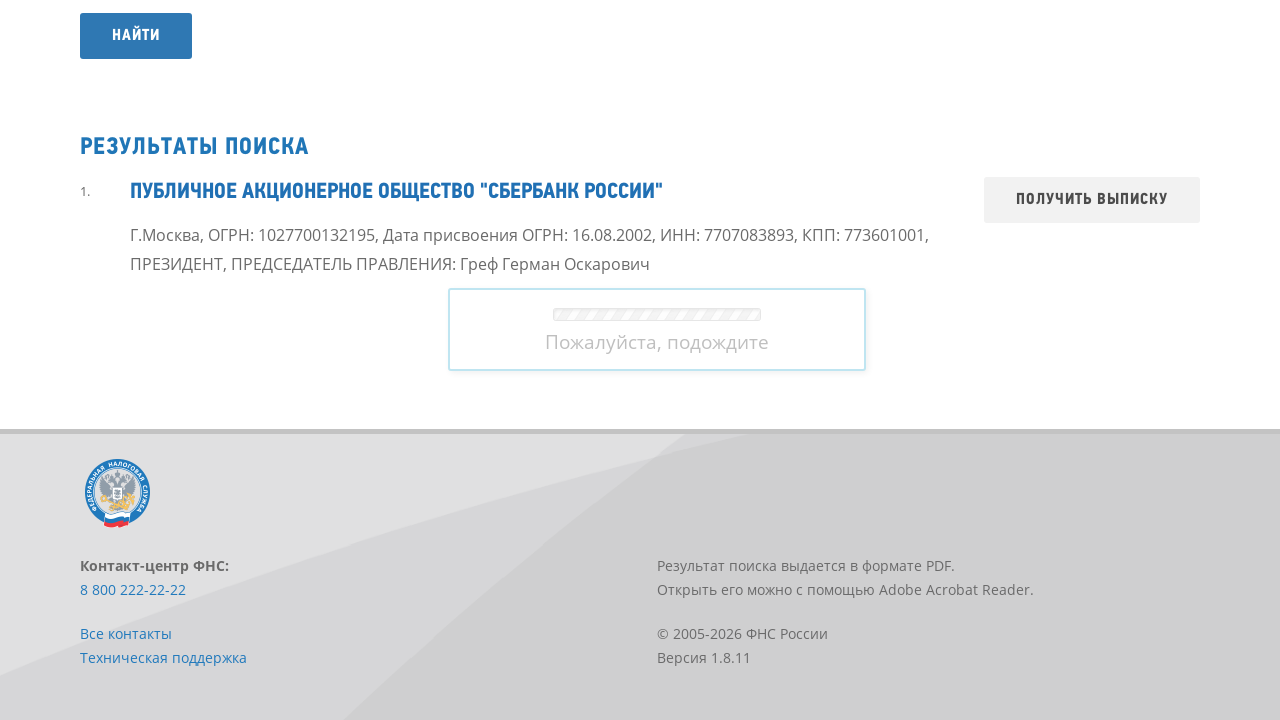

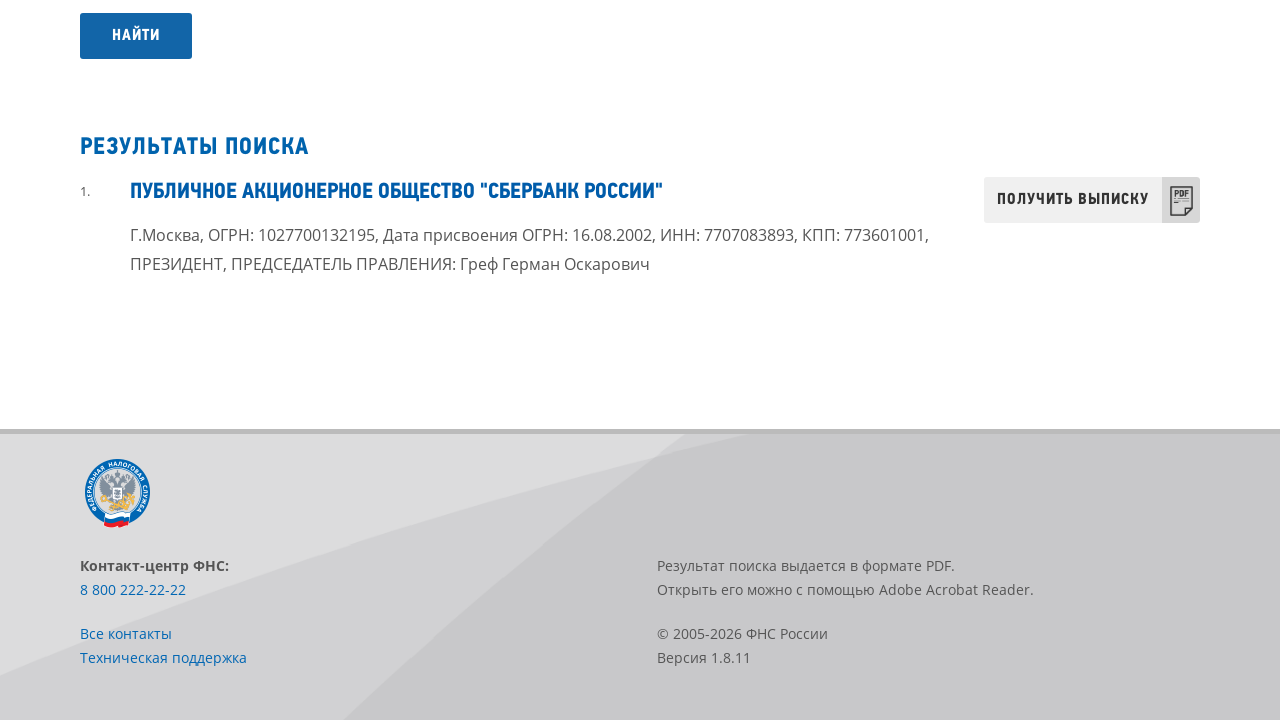